Tests form validation by clicking the login button without entering any credentials to verify error handling

Starting URL: https://demo.applitools.com/hackathon.html

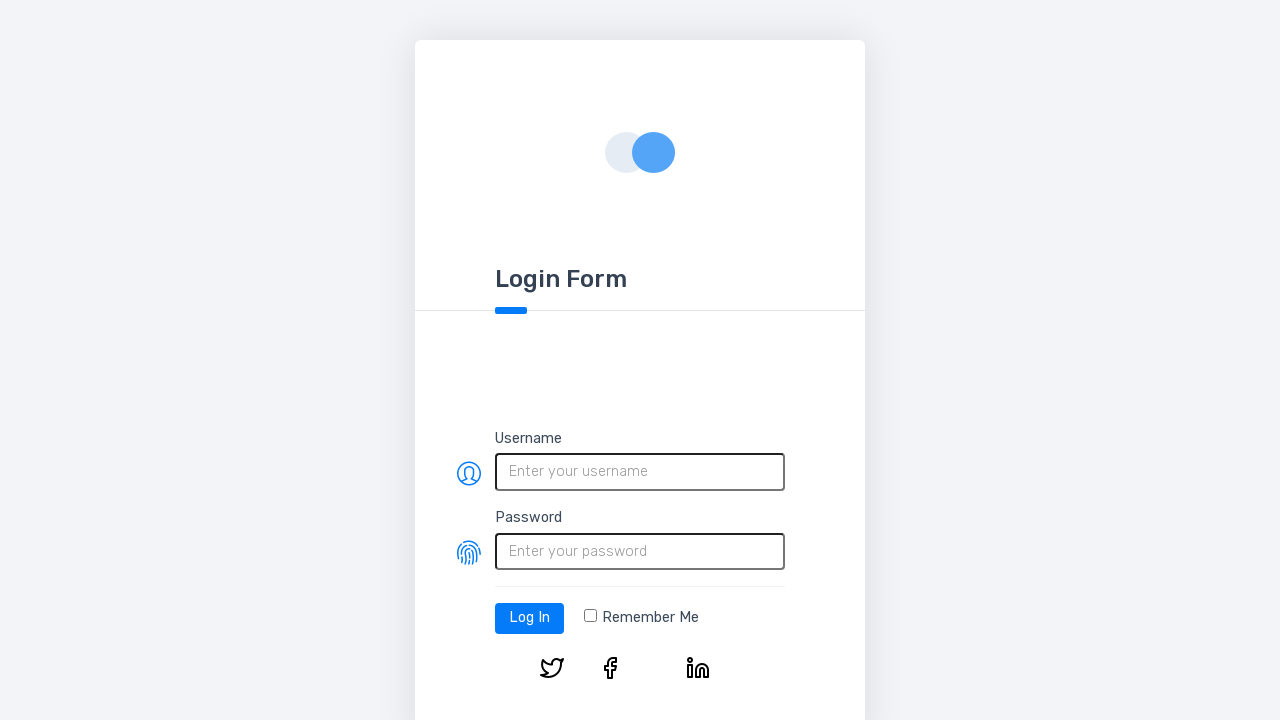

Clicked login button without entering any credentials at (530, 618) on #log-in
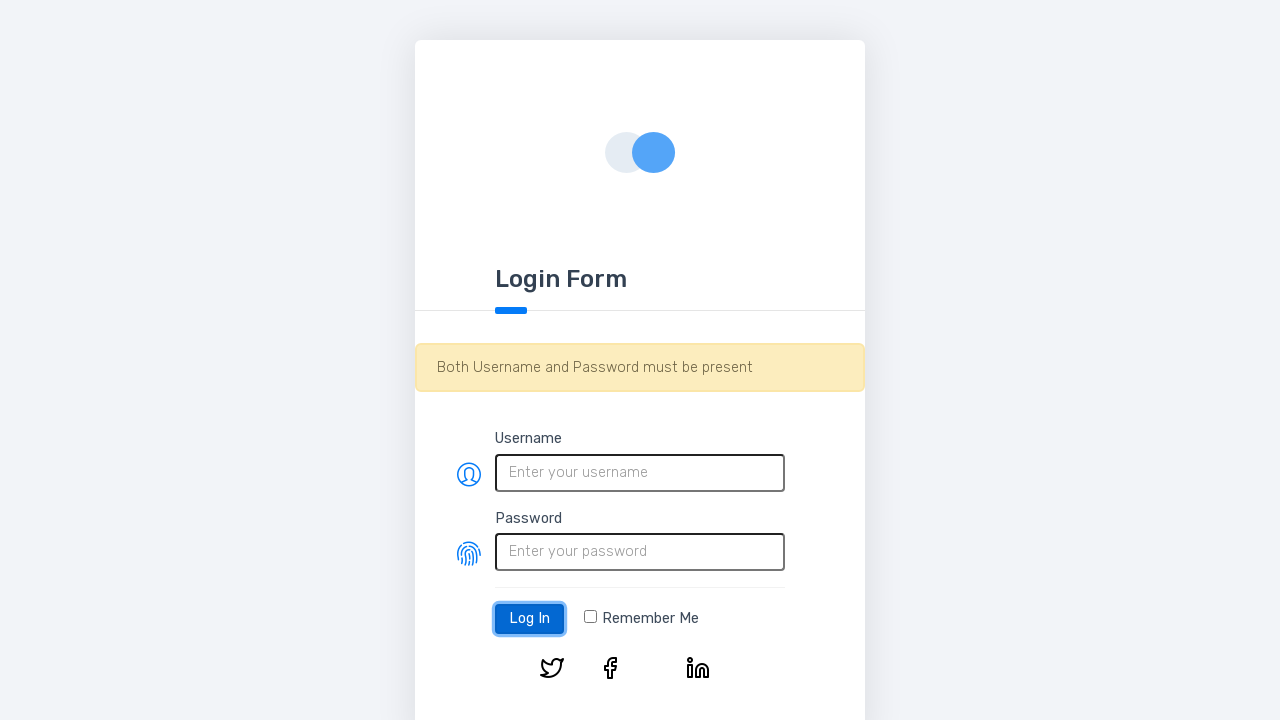

Waited for validation error messages to appear
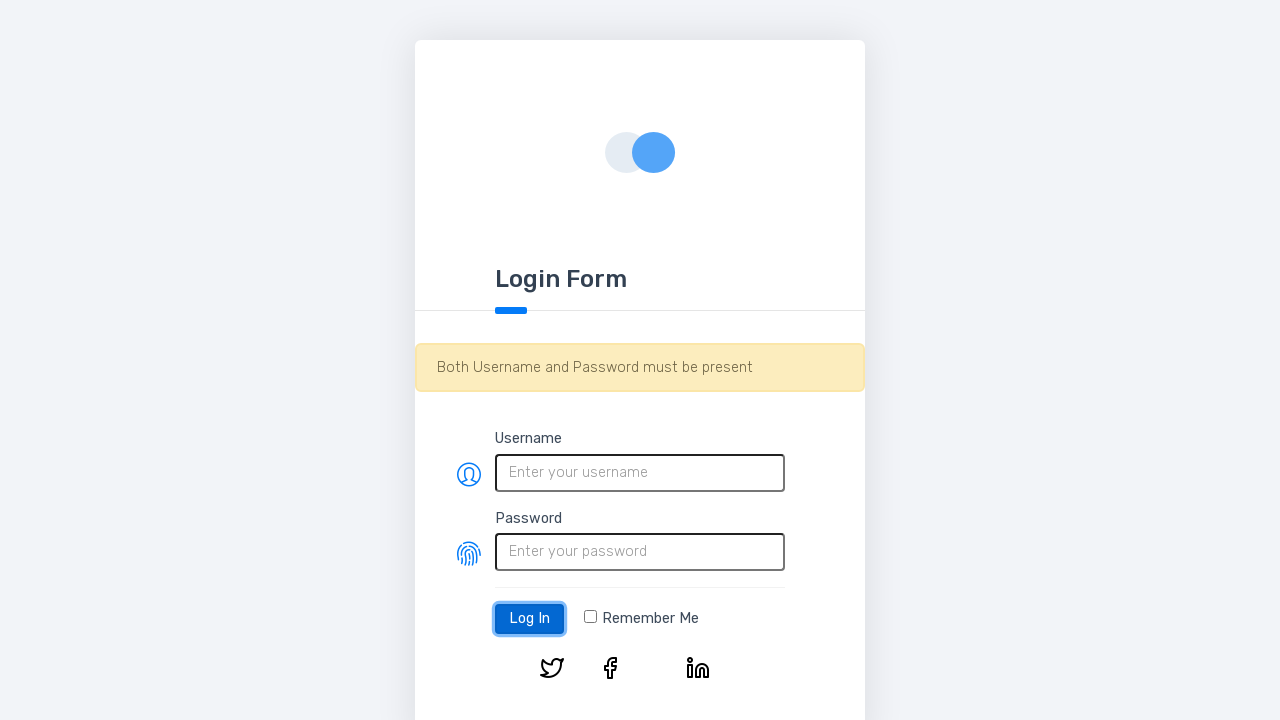

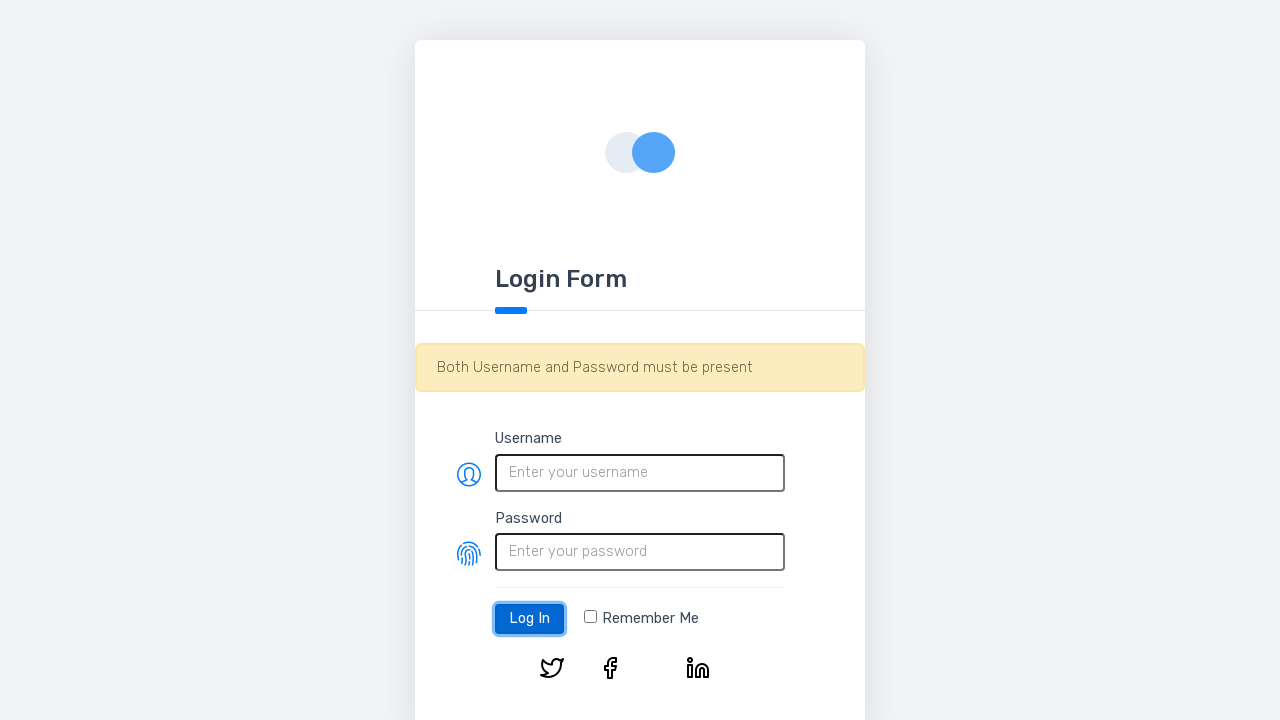